Tests the search functionality by navigating to the search page, entering "python" as a search term, and verifying that search results contain the search term

Starting URL: https://www.99-bottles-of-beer.net/

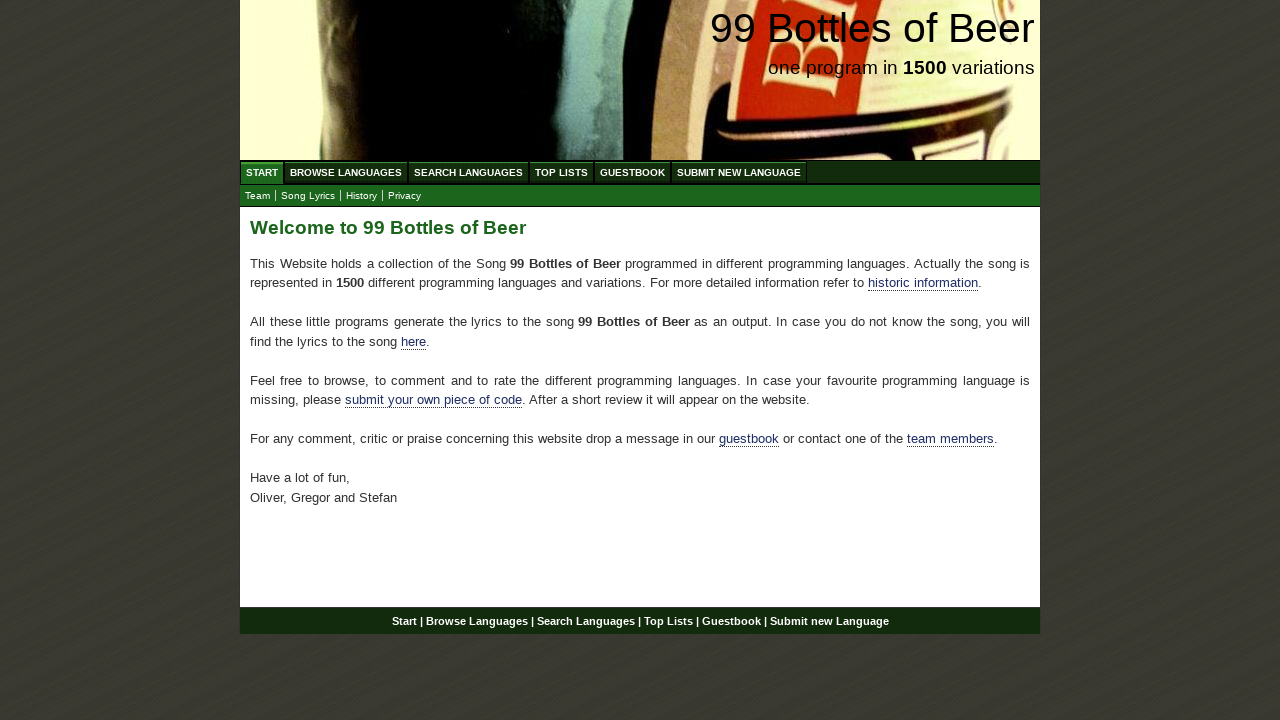

Clicked on Search Languages menu item at (468, 172) on xpath=//ul[@id='menu']/li/a[@href='/search.html']
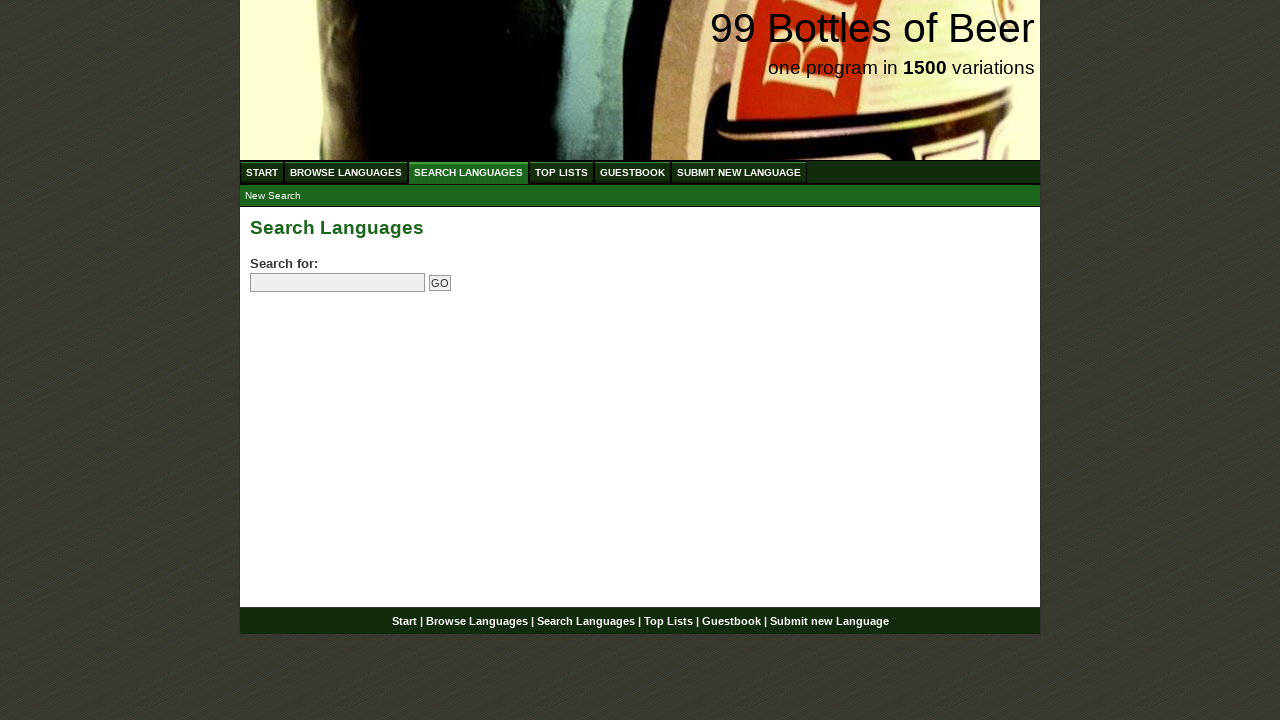

Clicked on search field at (338, 283) on input[name='search']
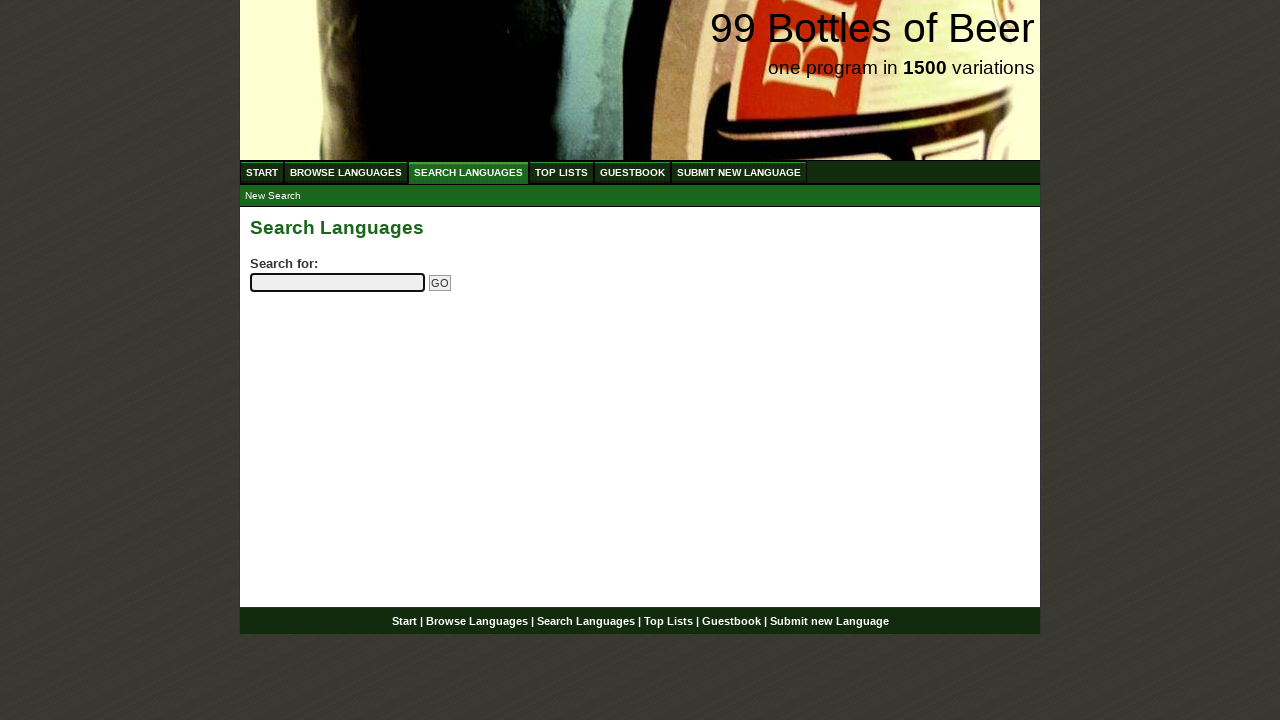

Entered 'python' as search term on input[name='search']
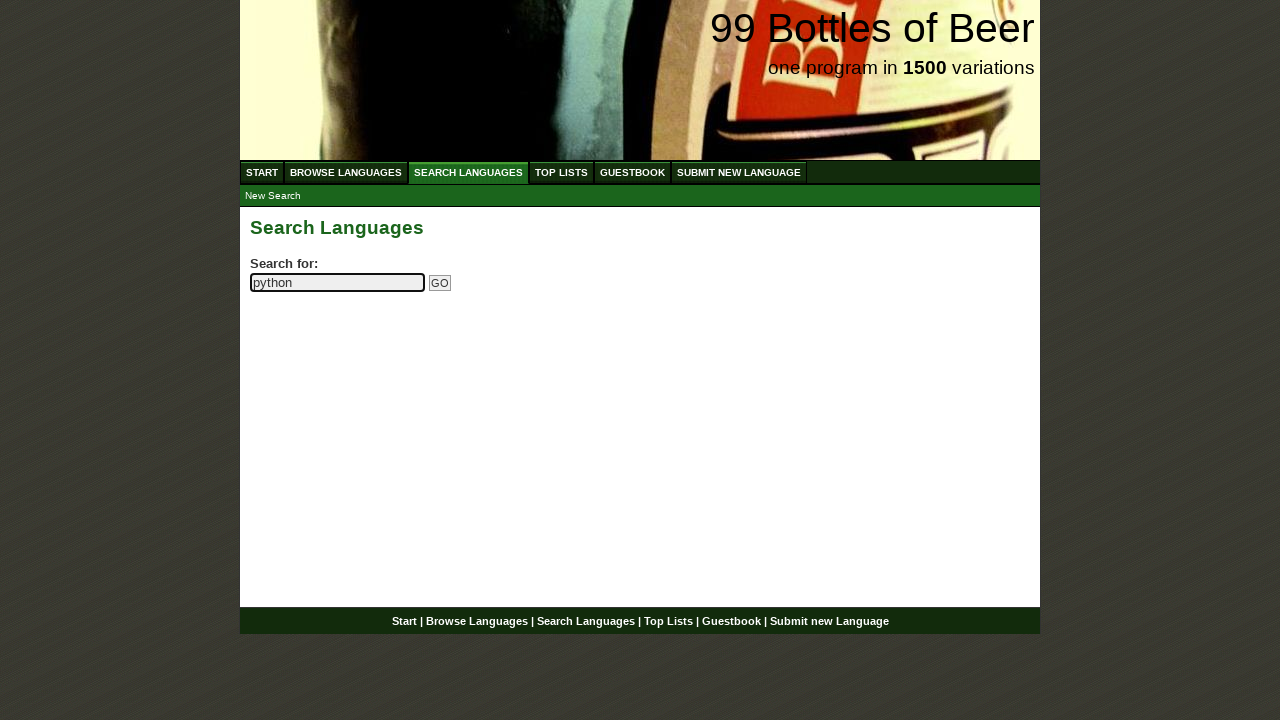

Clicked the Go button to submit search at (440, 283) on input[name='submitsearch']
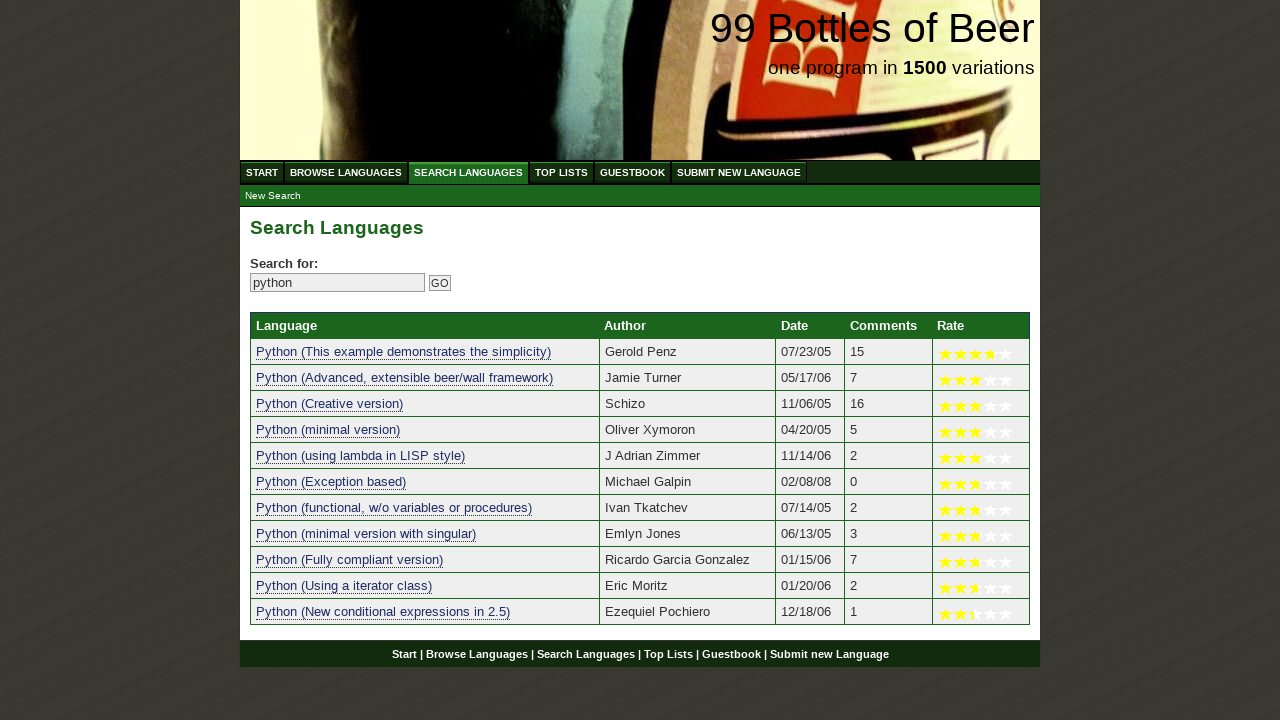

Search results table loaded successfully
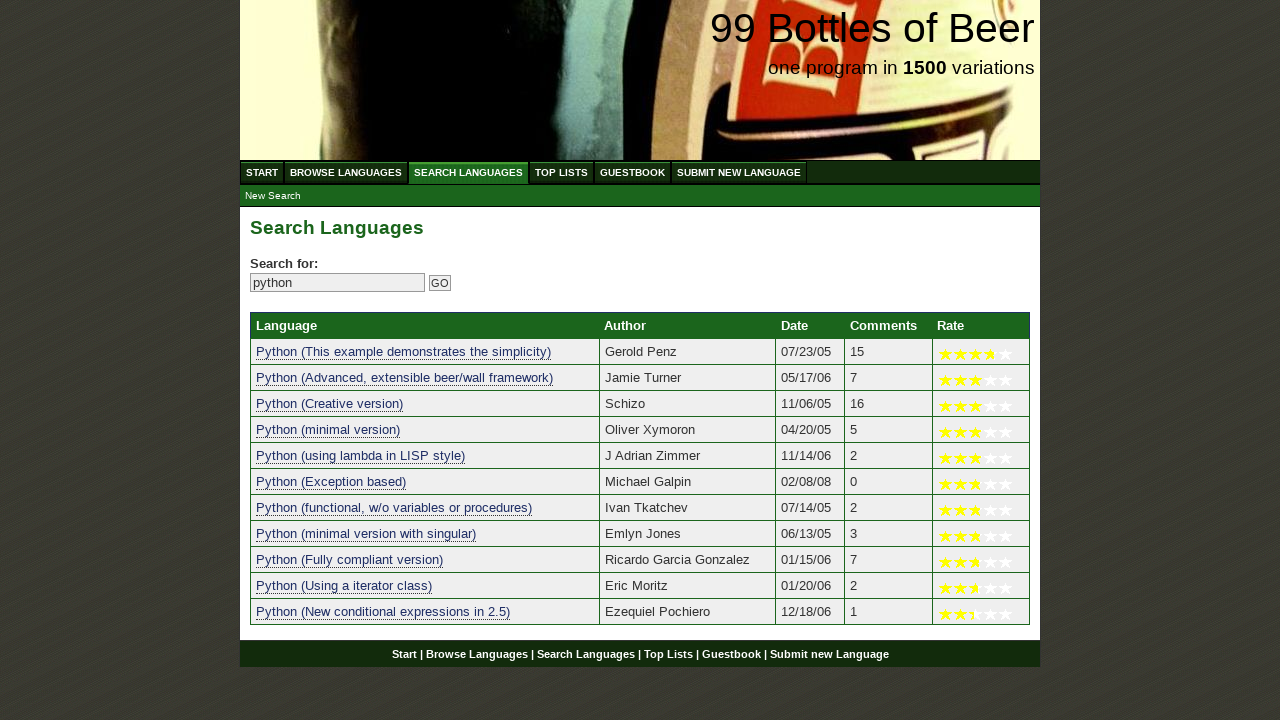

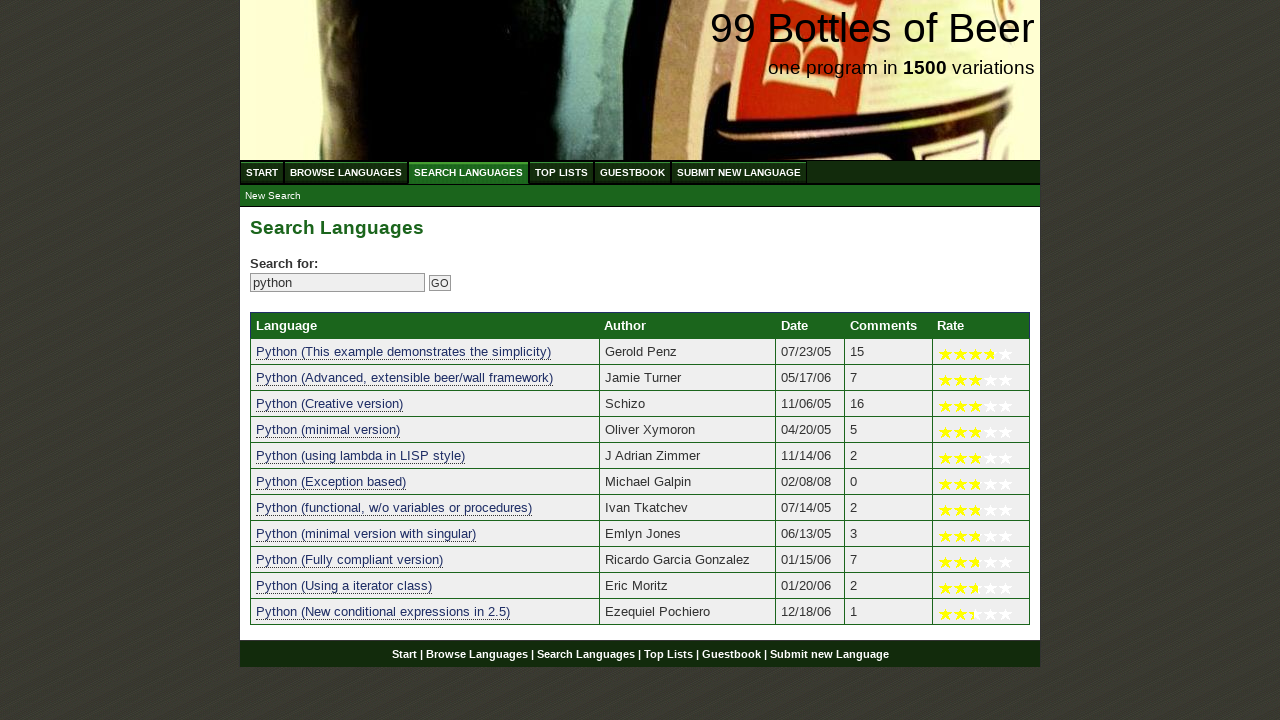